Navigates to the LH Systems website and verifies the page loads by checking the title

Starting URL: https://www.lhsystems.com

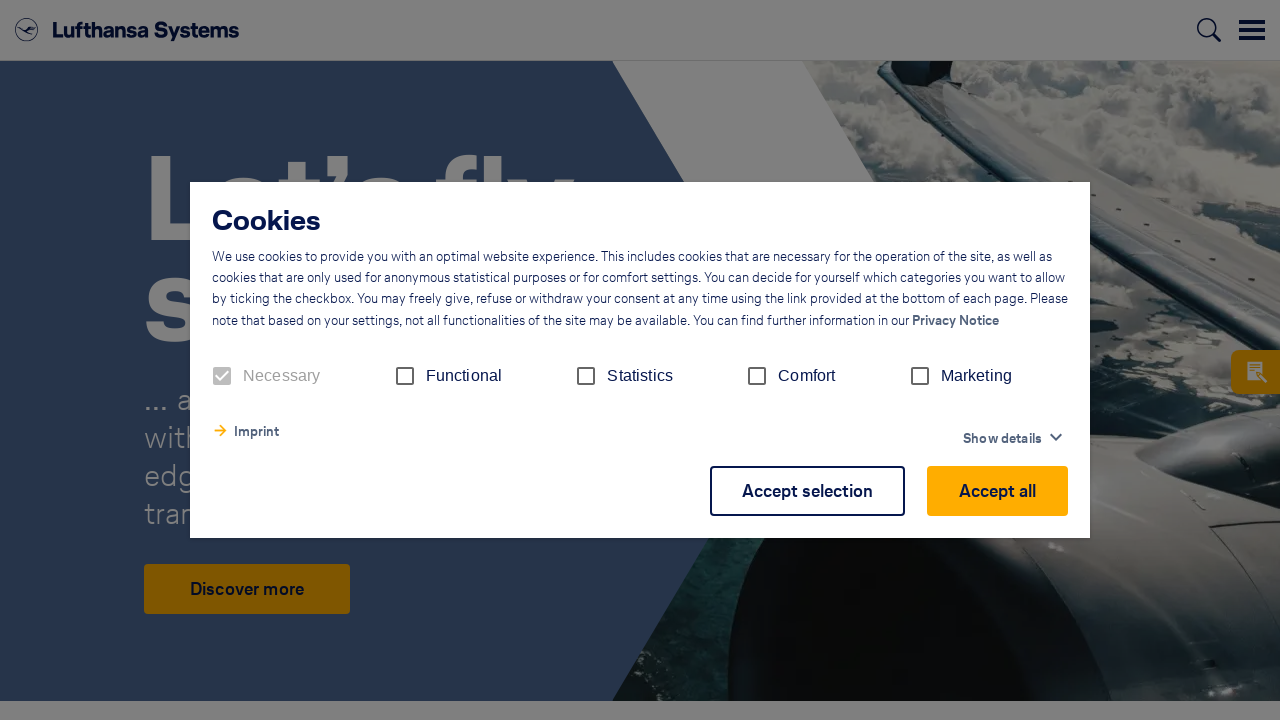

Navigated to https://www.lhsystems.com
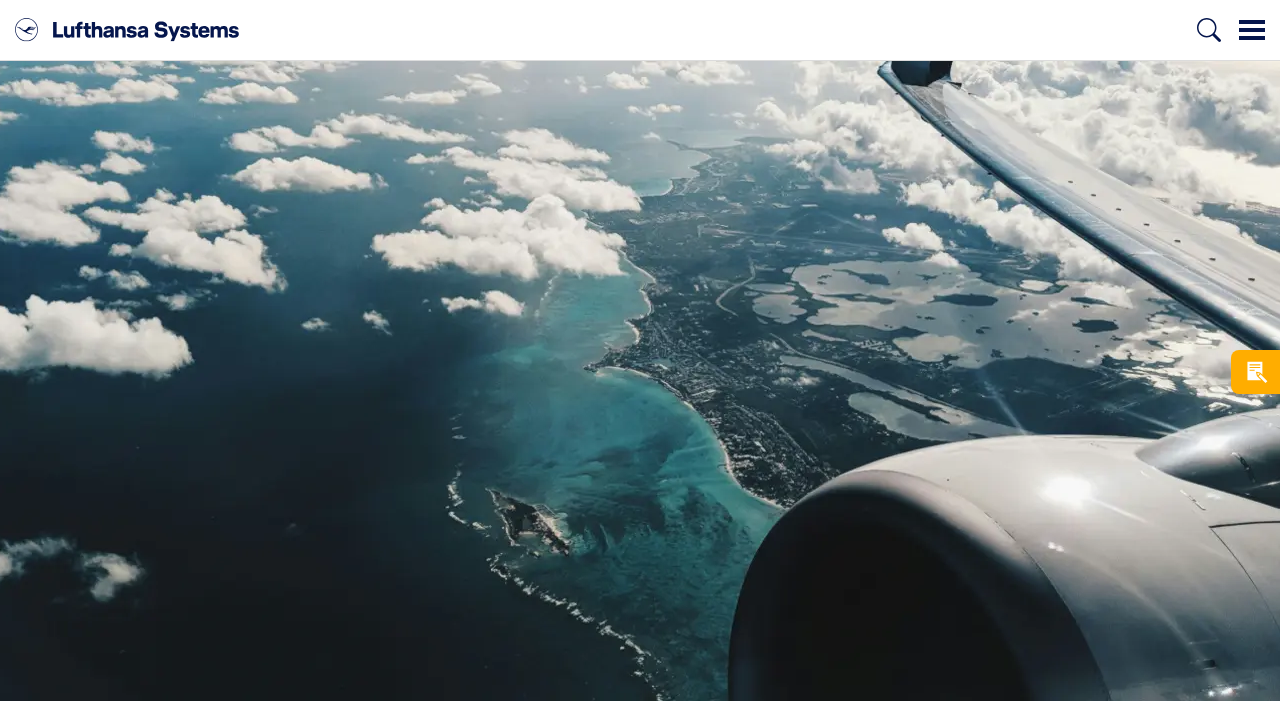

Retrieved page title: Lufthansa Systems – IT Innovation for Aviation | Lufthansa Systems
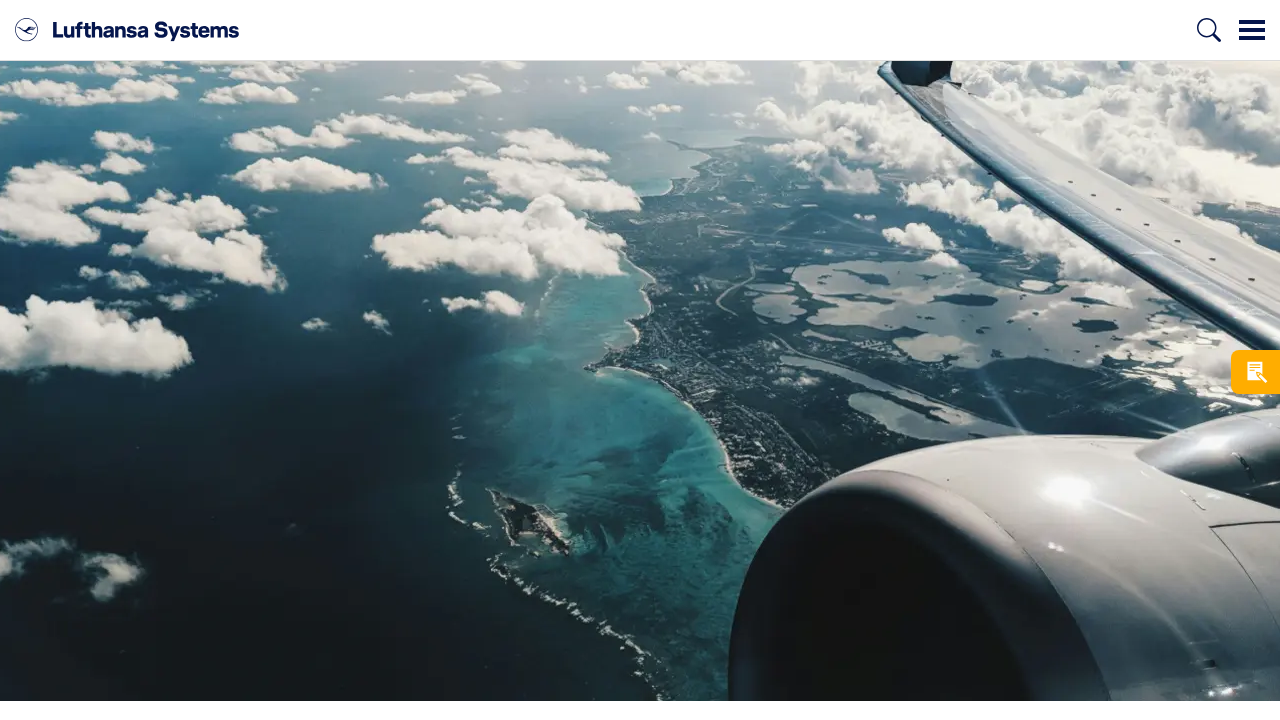

Printed page title to console
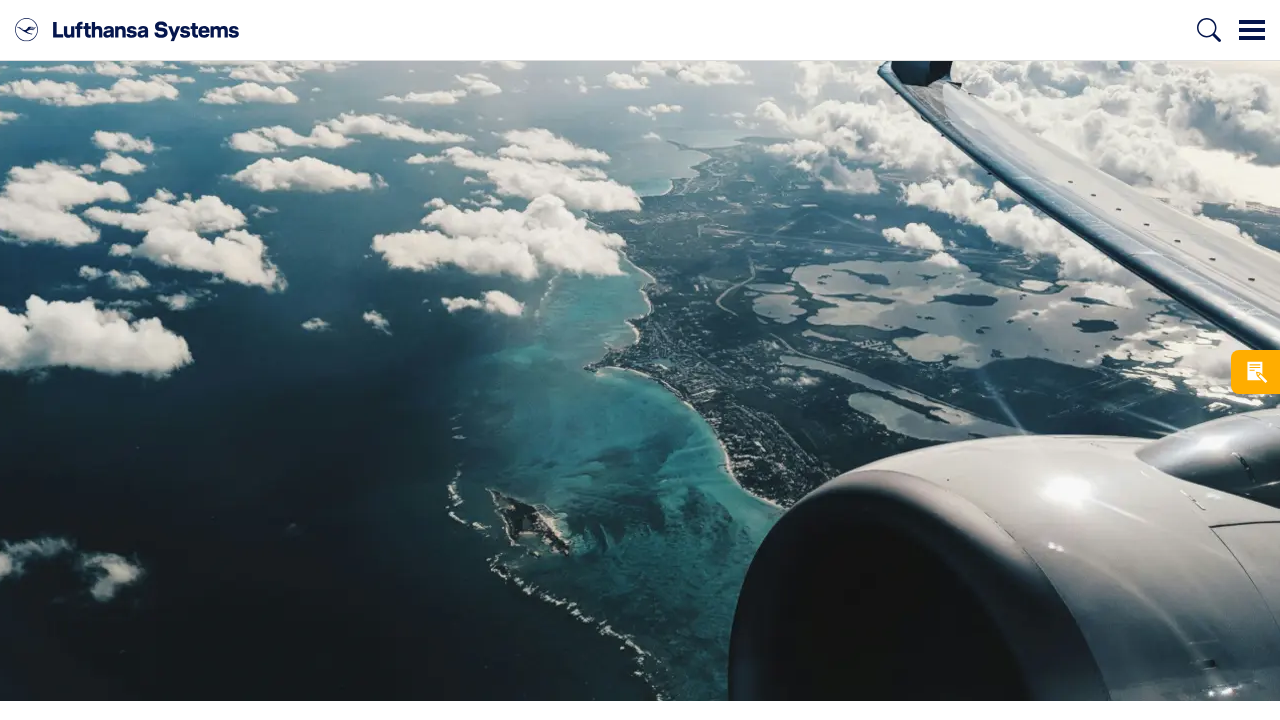

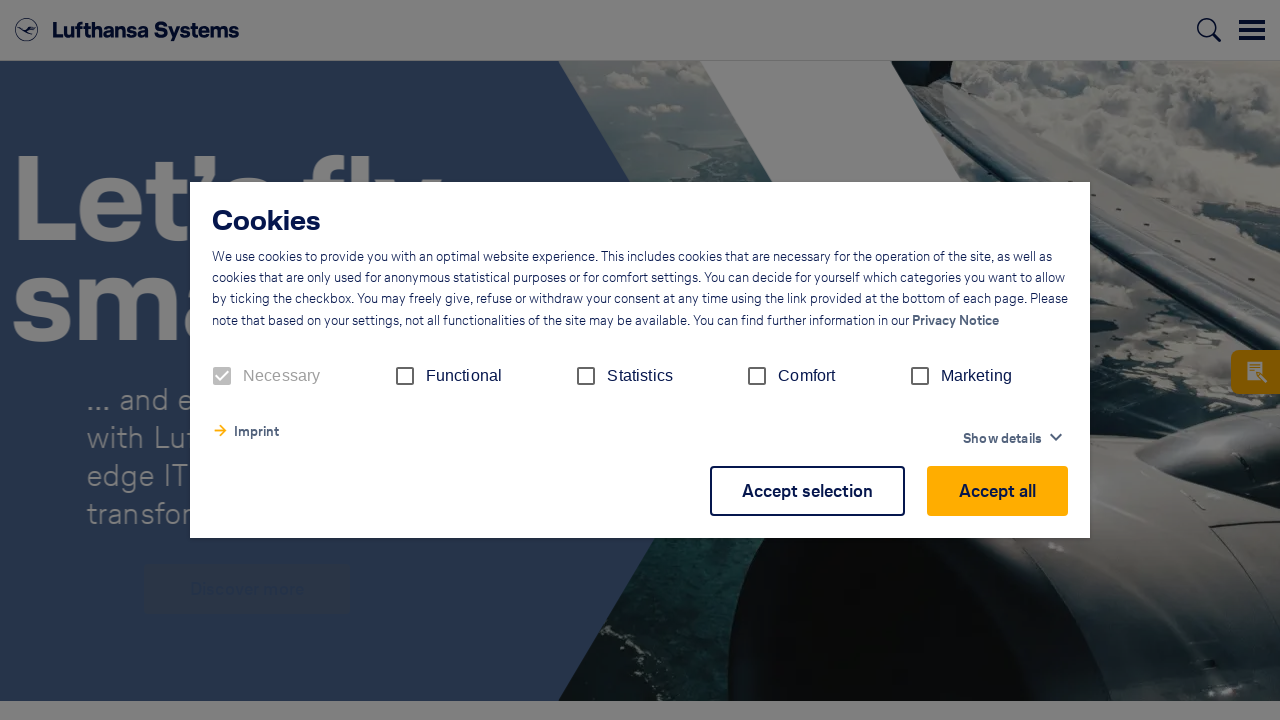